Tests adding todo items to the list by filling the input field and pressing Enter for two items

Starting URL: https://demo.playwright.dev/todomvc

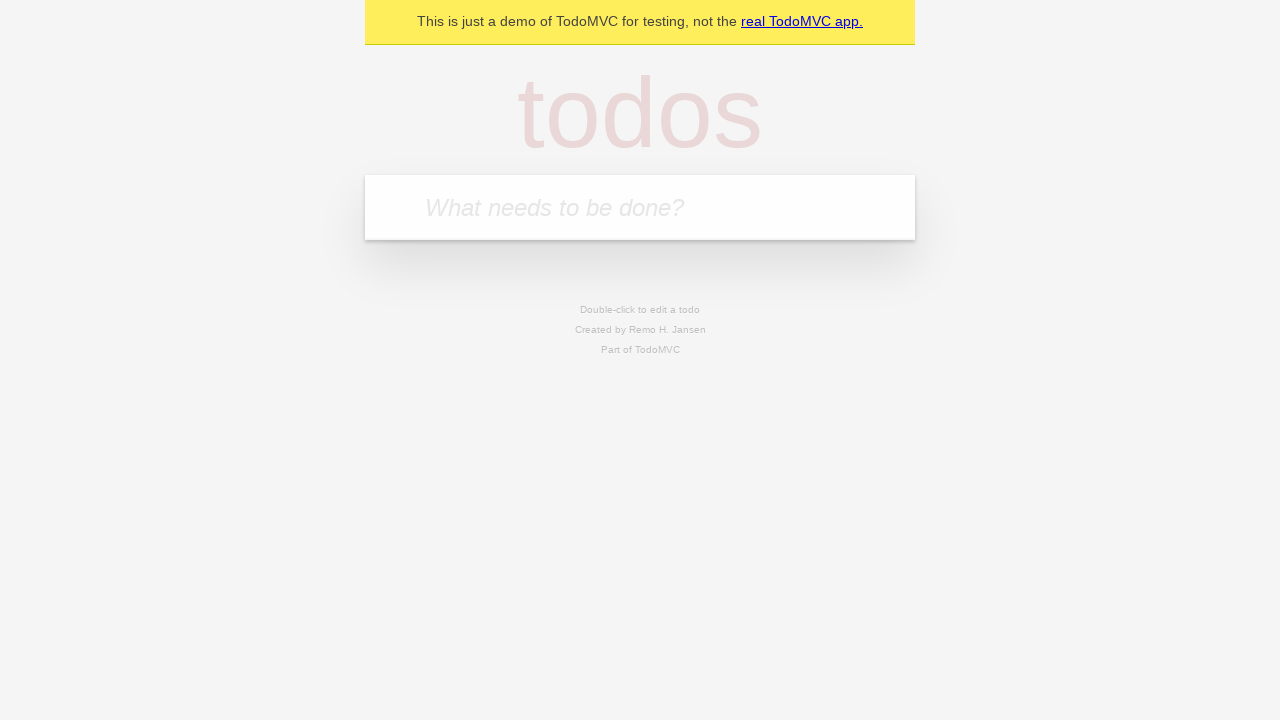

Filled todo input field with 'buy some cheese' on internal:attr=[placeholder="What needs to be done?"i]
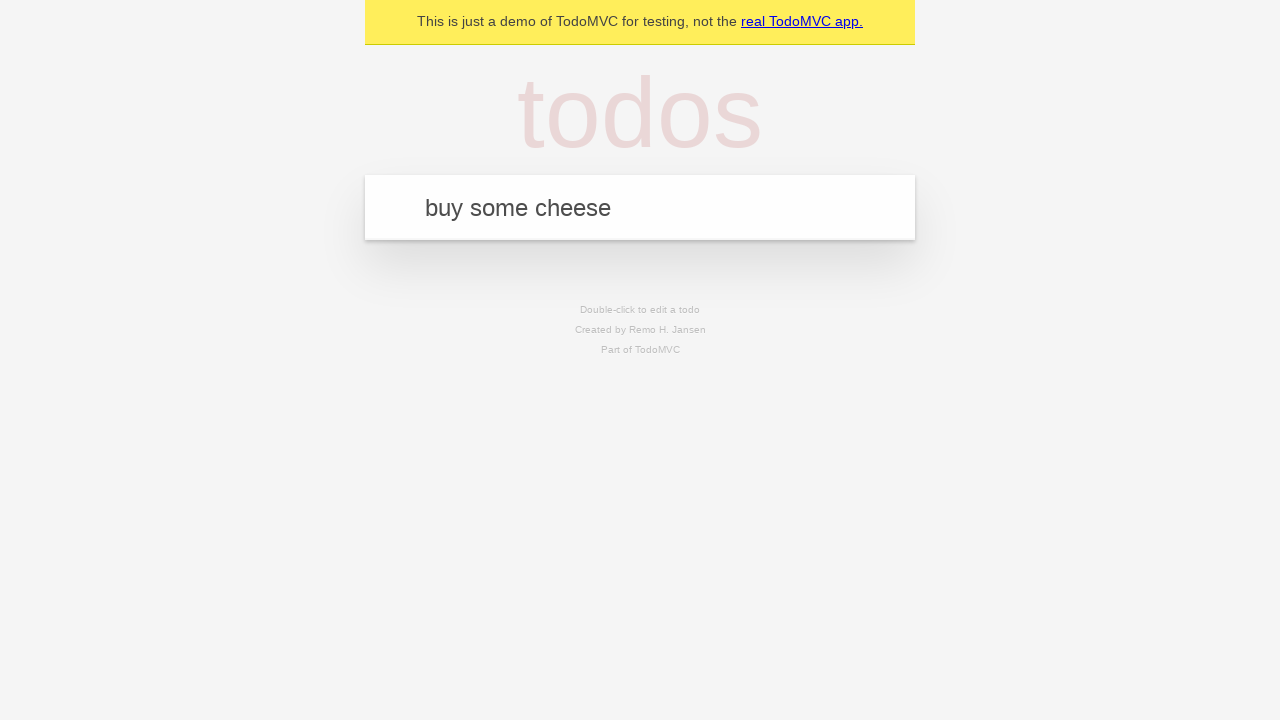

Pressed Enter to add first todo item on internal:attr=[placeholder="What needs to be done?"i]
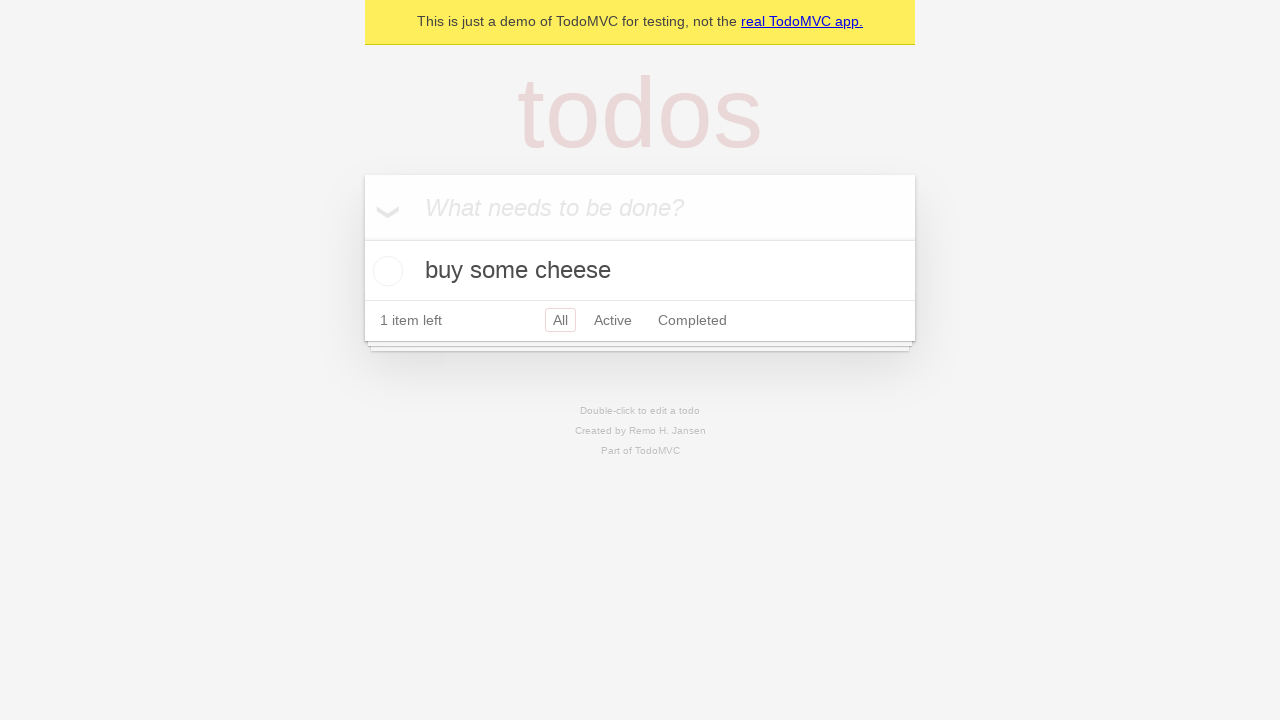

Filled todo input field with 'feed the cat' on internal:attr=[placeholder="What needs to be done?"i]
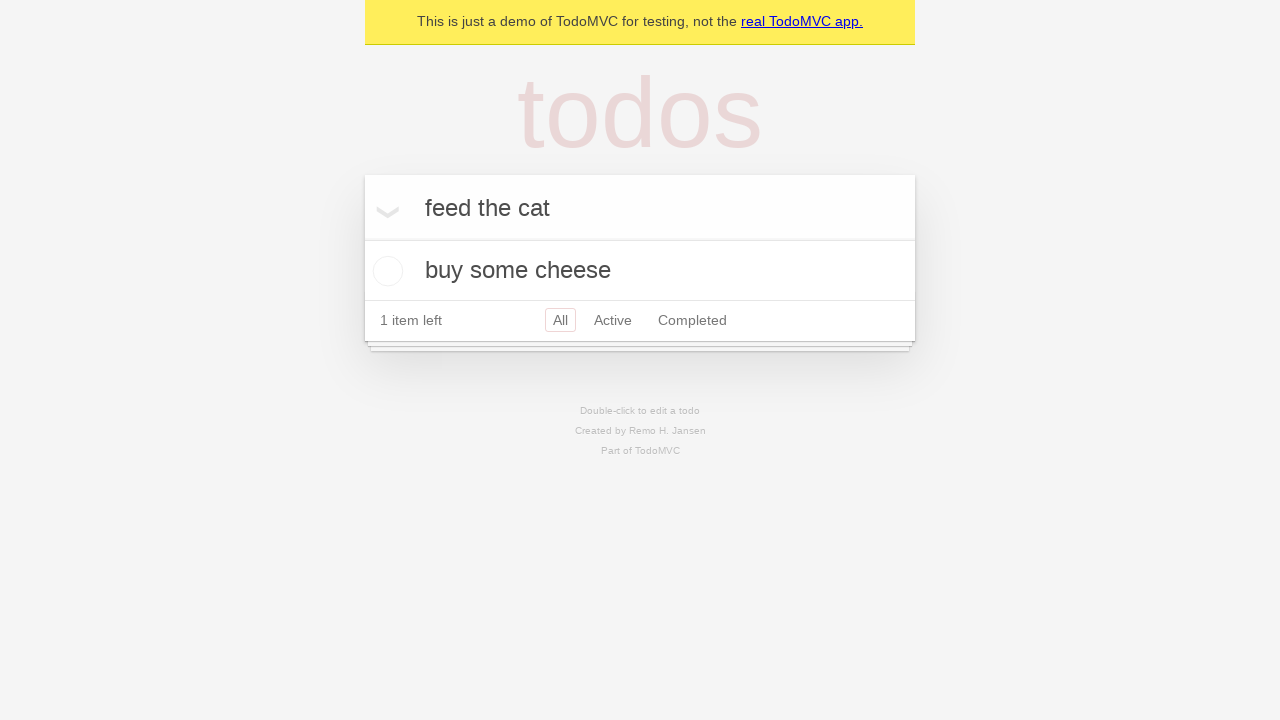

Pressed Enter to add second todo item on internal:attr=[placeholder="What needs to be done?"i]
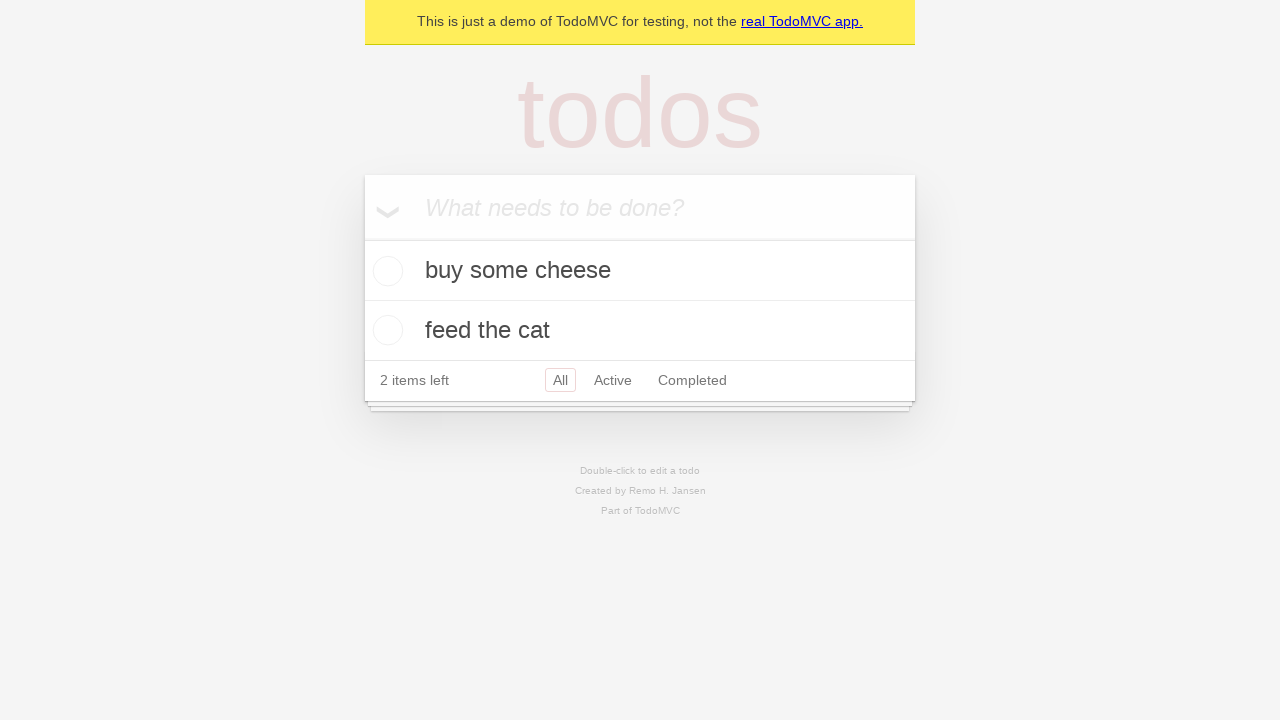

Waited for todo items to appear in the list
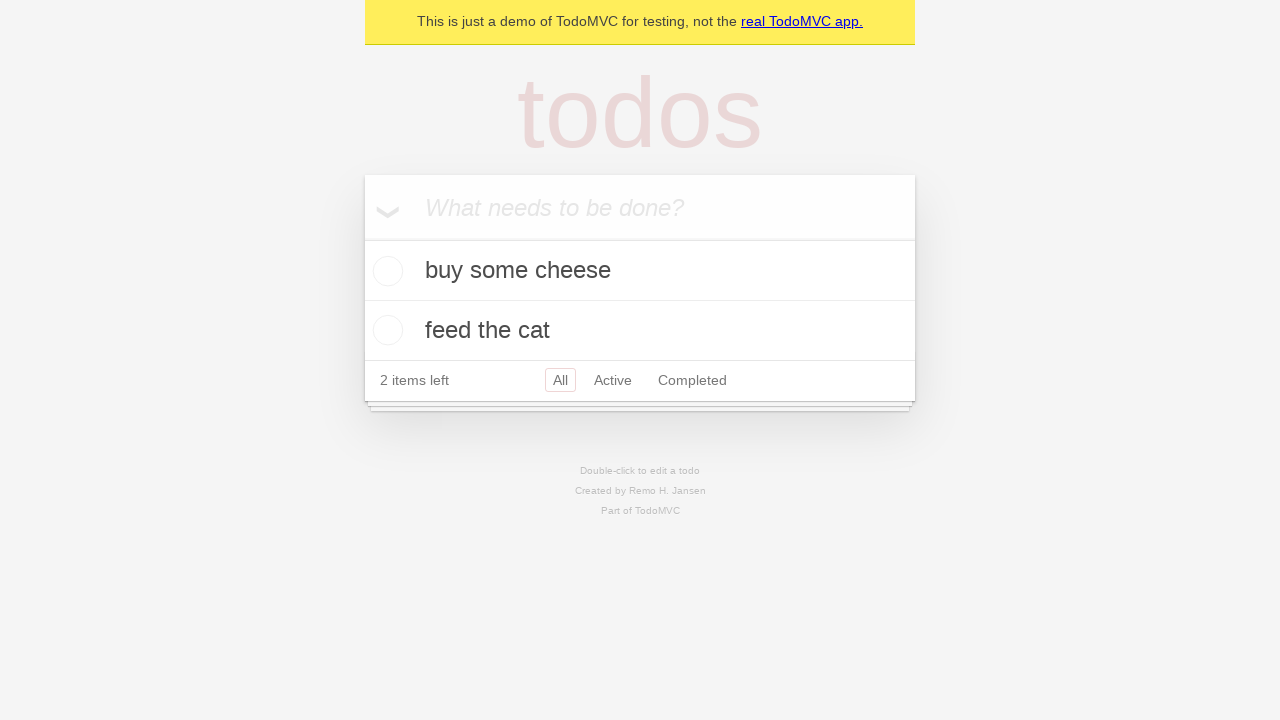

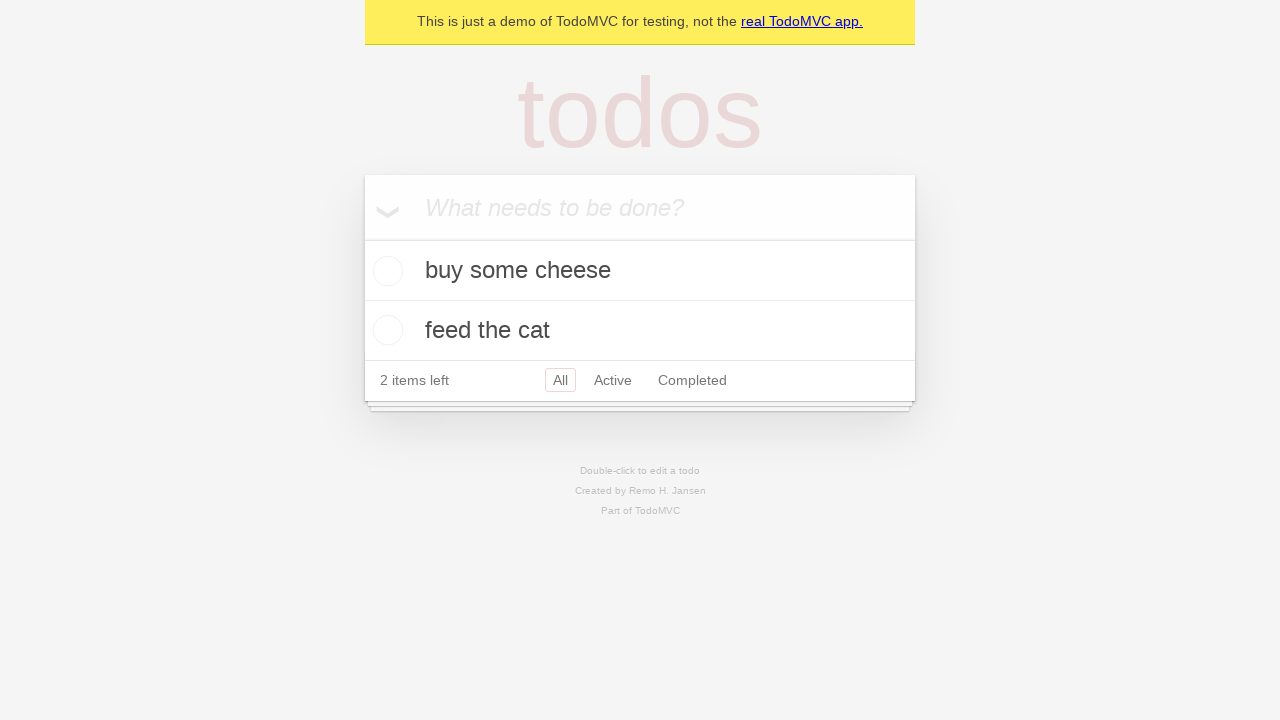